Tests the autocomplete form by navigating to it and filling in address fields including street, city, state, zip code, and country

Starting URL: https://formy-project.herokuapp.com/

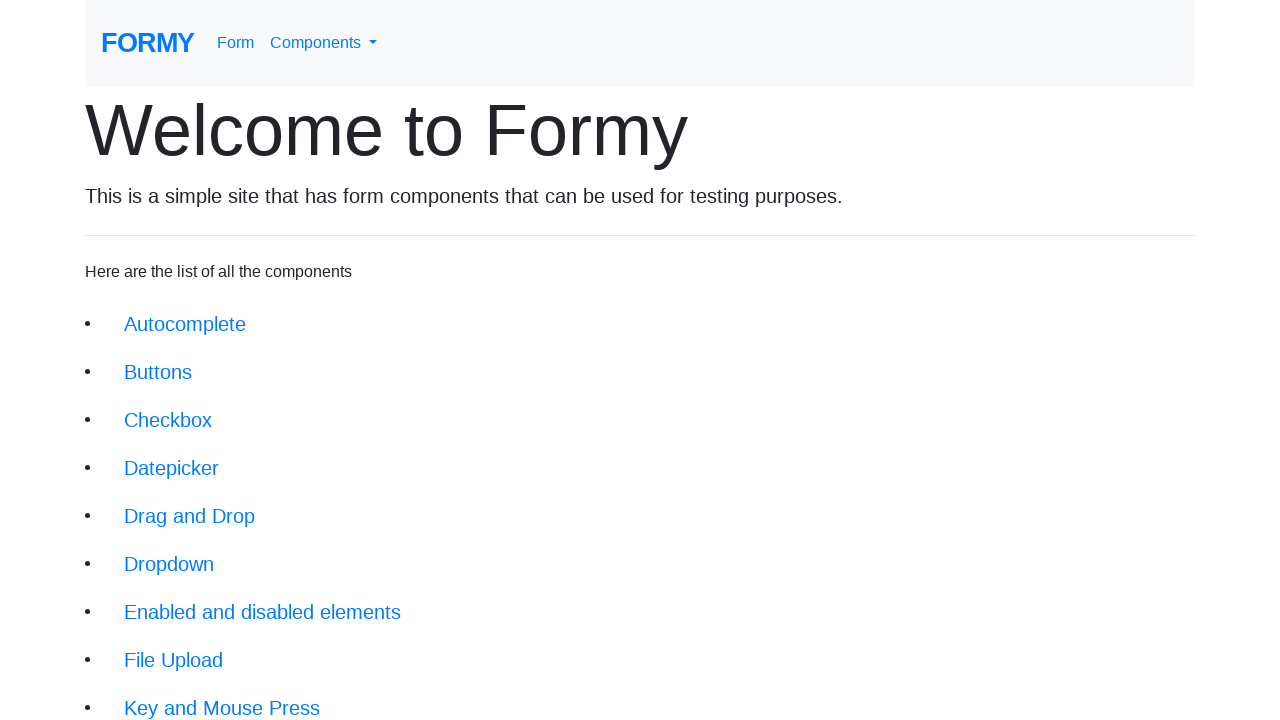

Clicked on Autocomplete menu item at (185, 324) on xpath=/html/body/div/div/li[1]/a
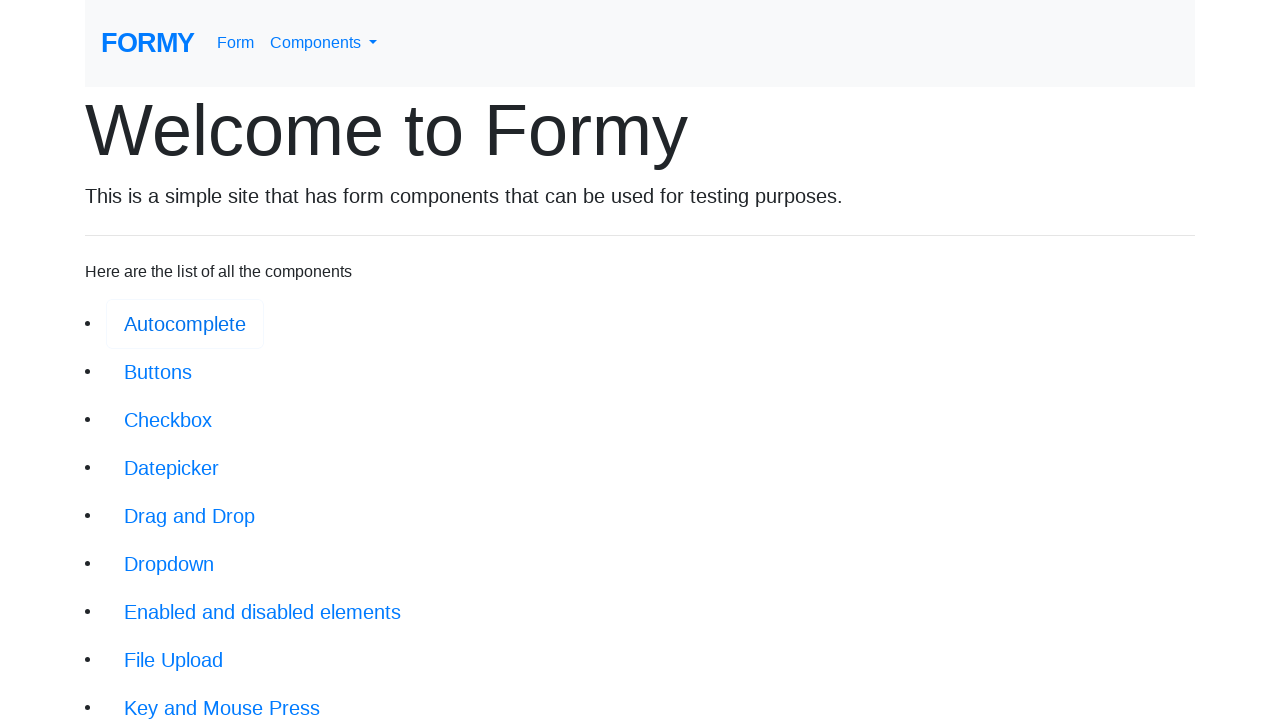

Autocomplete field is visible
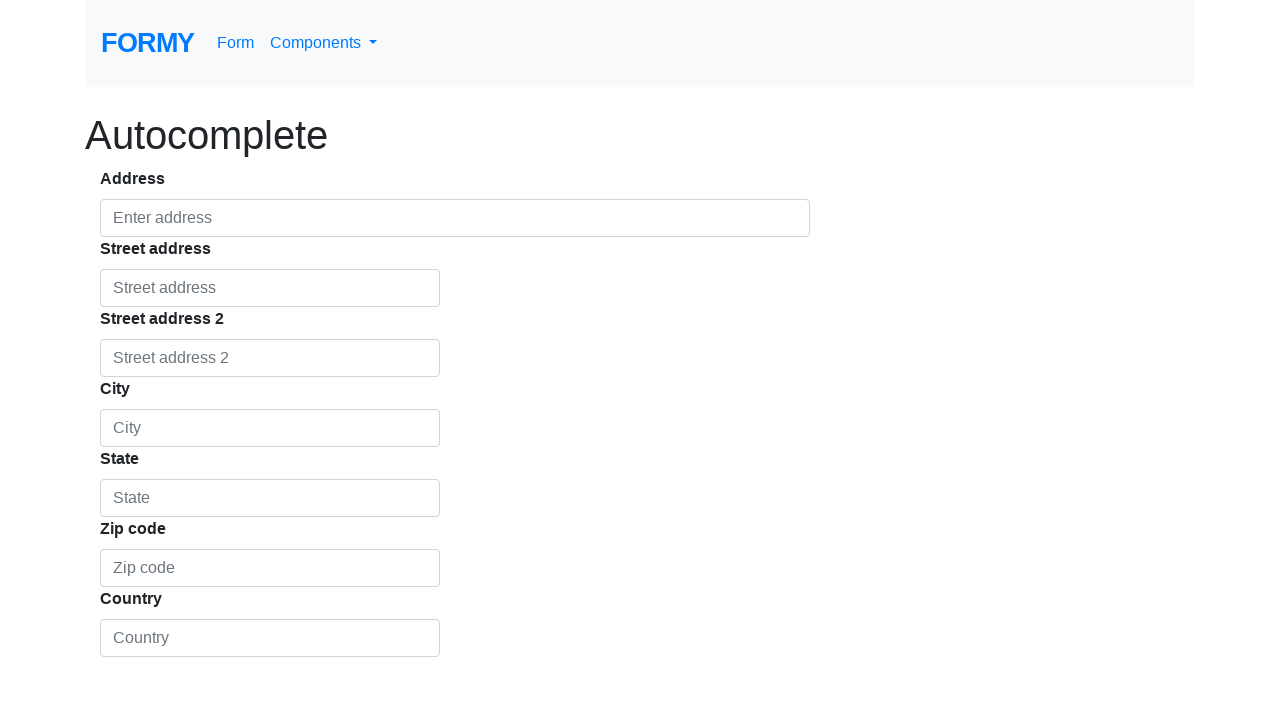

Filled autocomplete field with 'Chennai' on #autocomplete
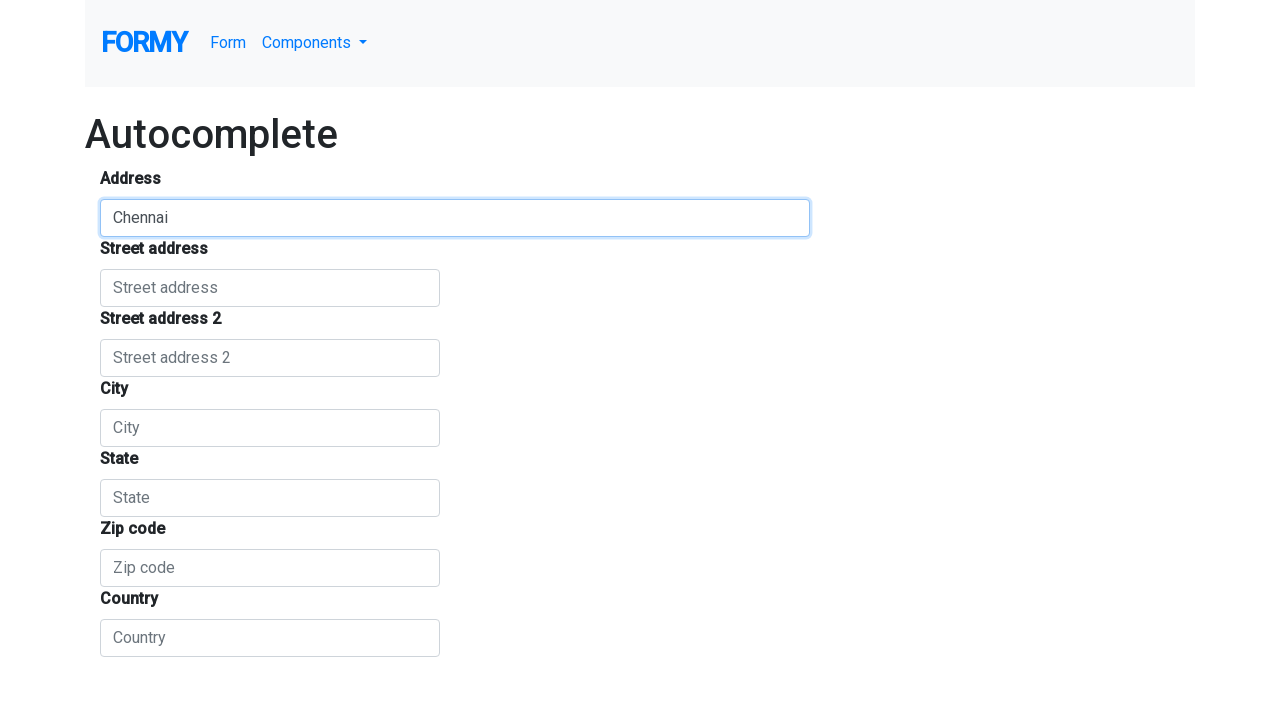

Filled street number field with '42 Main Street' on #street_number
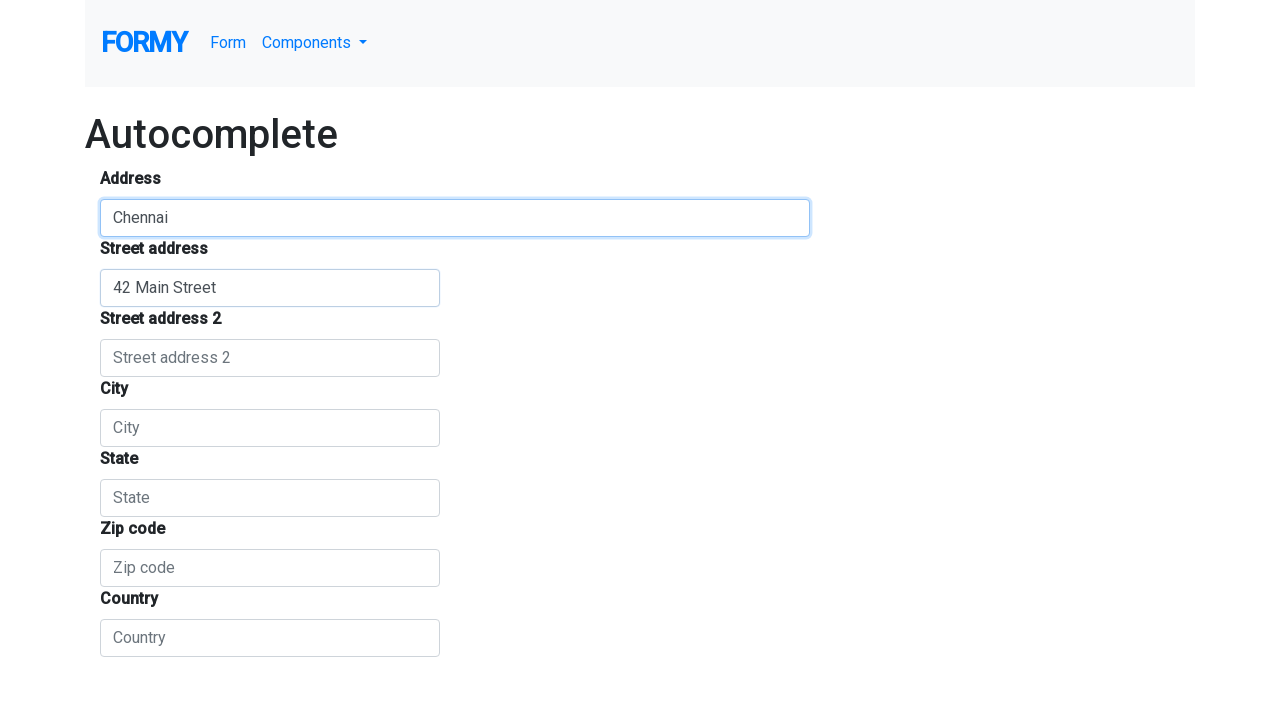

Filled route field with 'Park Avenue' on #route
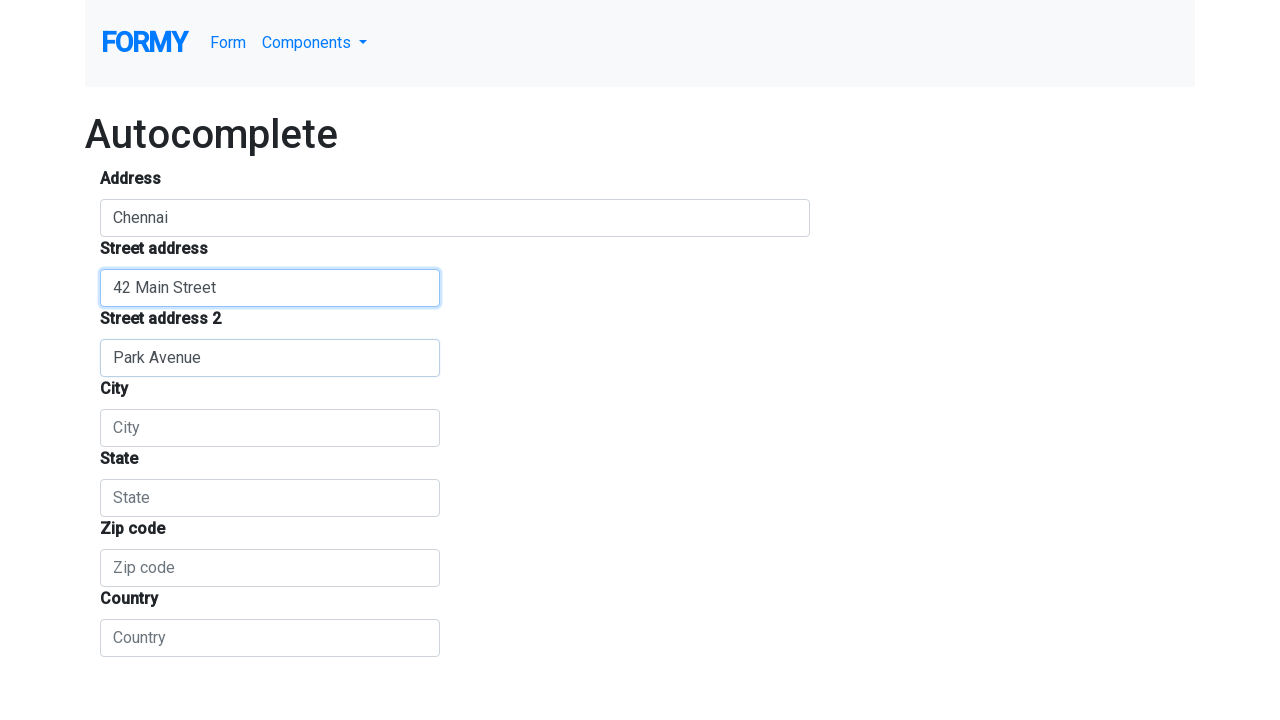

Filled city field with 'Mumbai' on #locality
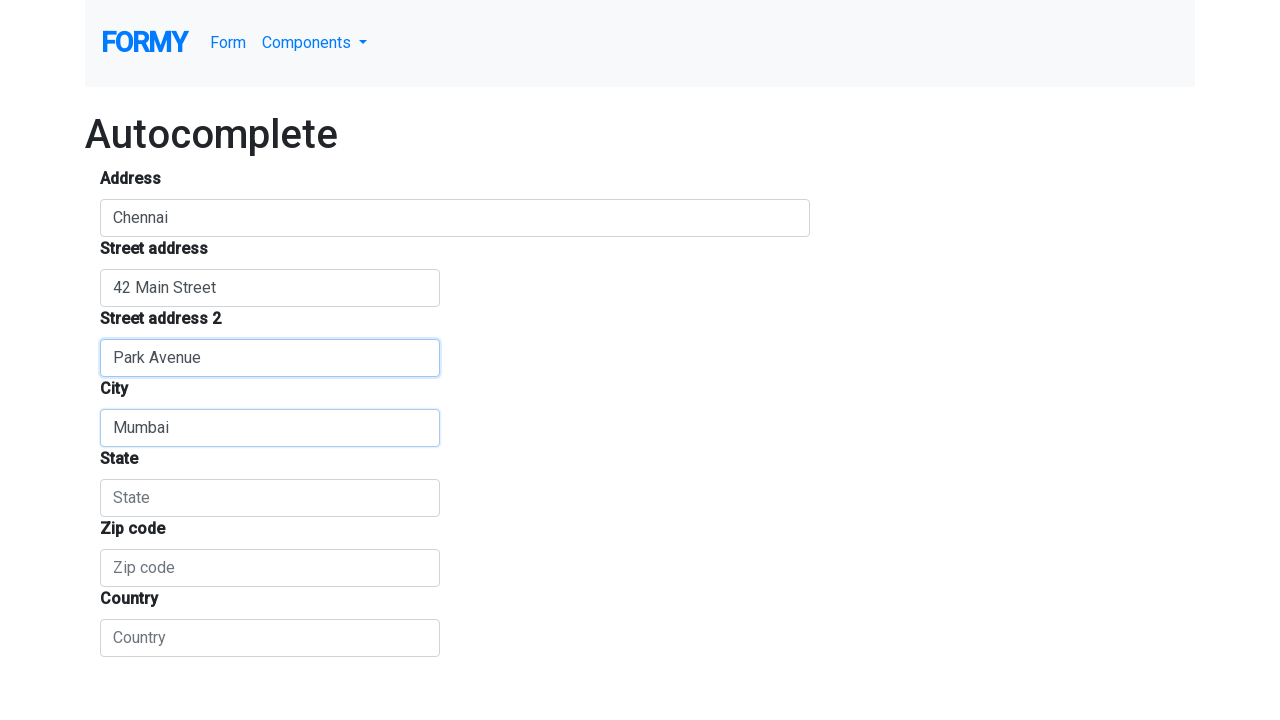

Filled state field with 'Maharashtra' on #administrative_area_level_1
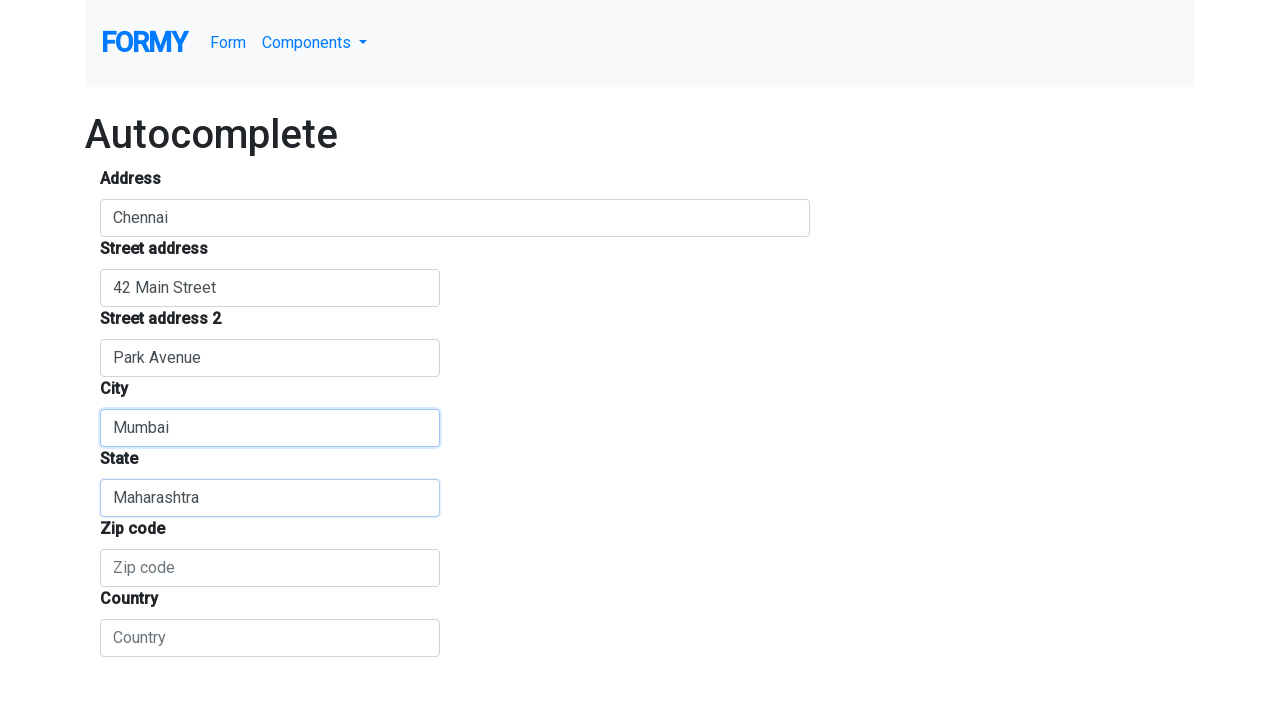

Filled zip code field with '400001' on #postal_code
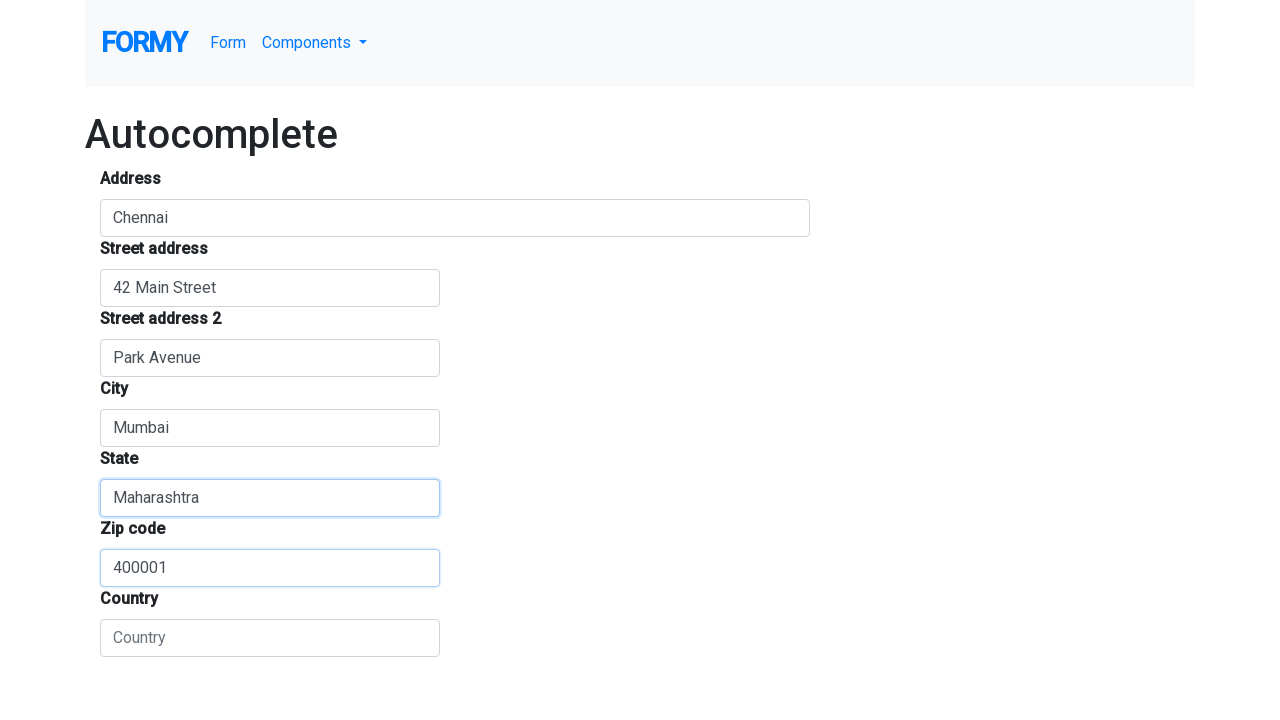

Filled country field with 'India' on #country
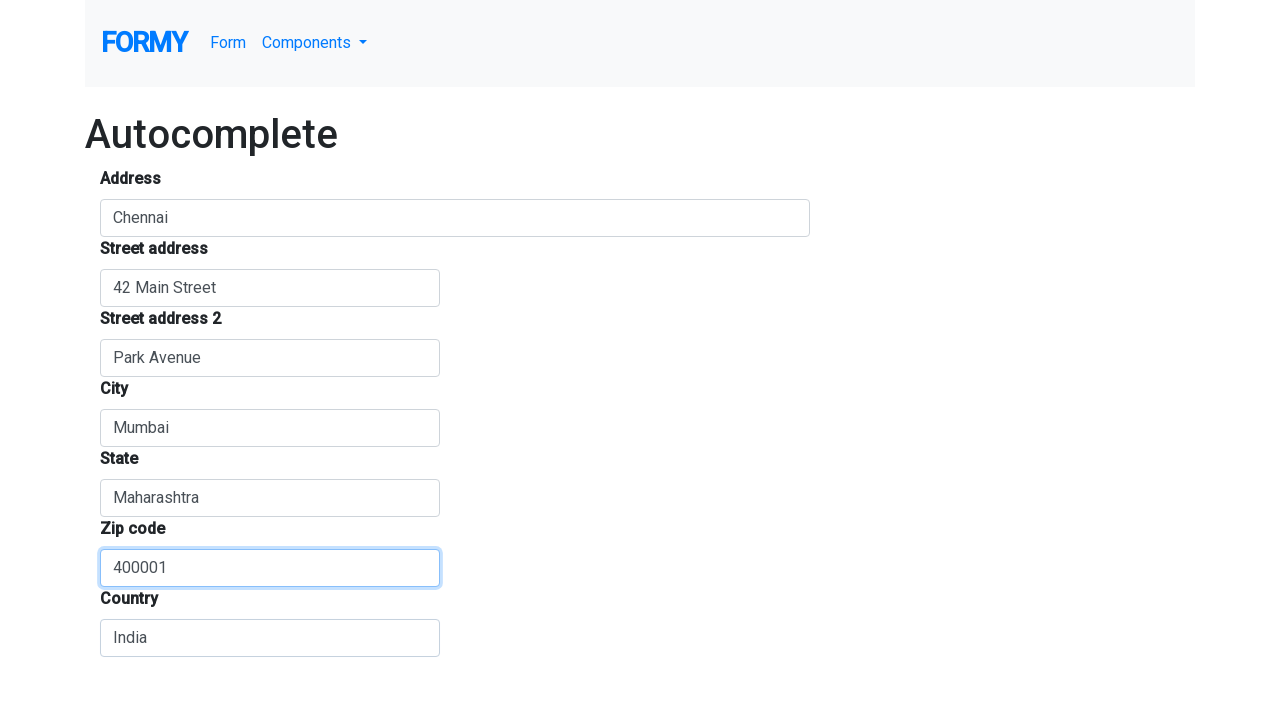

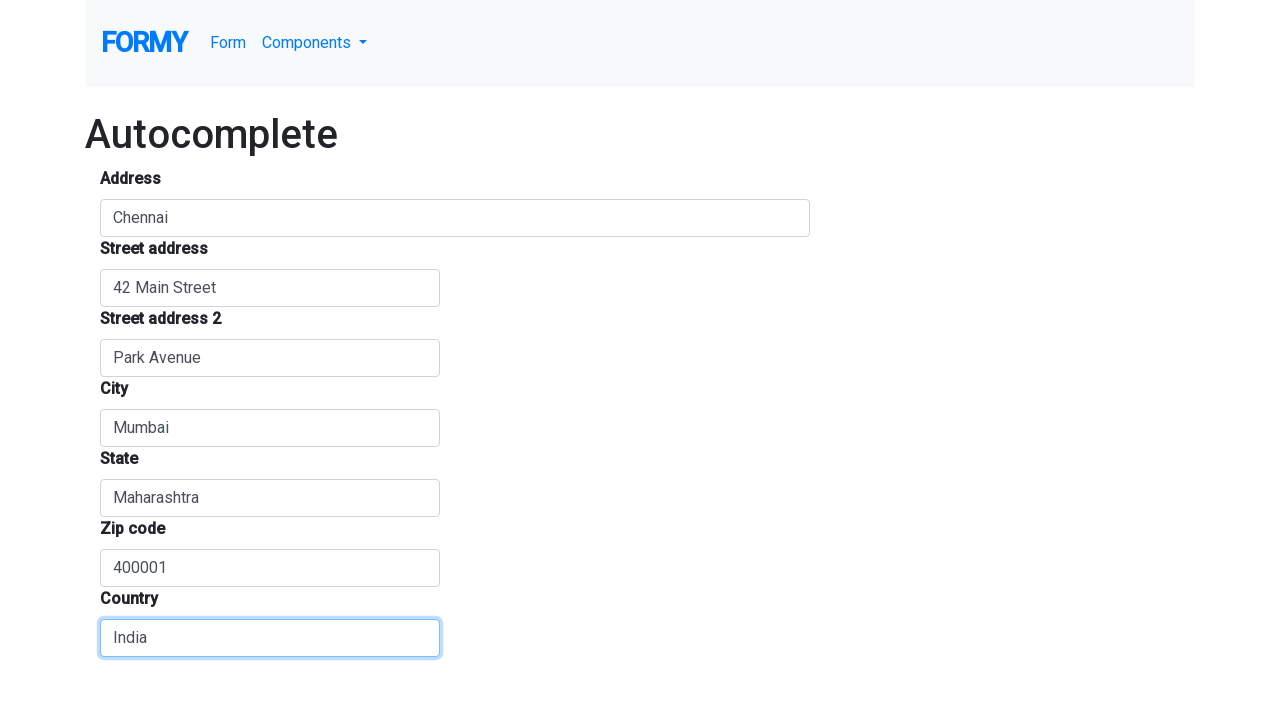